Tests JavaScript prompt dialog by clicking a button, entering text in the prompt, and verifying the entered text is displayed.

Starting URL: https://www.lambdatest.com/selenium-playground/javascript-alert-box-demo

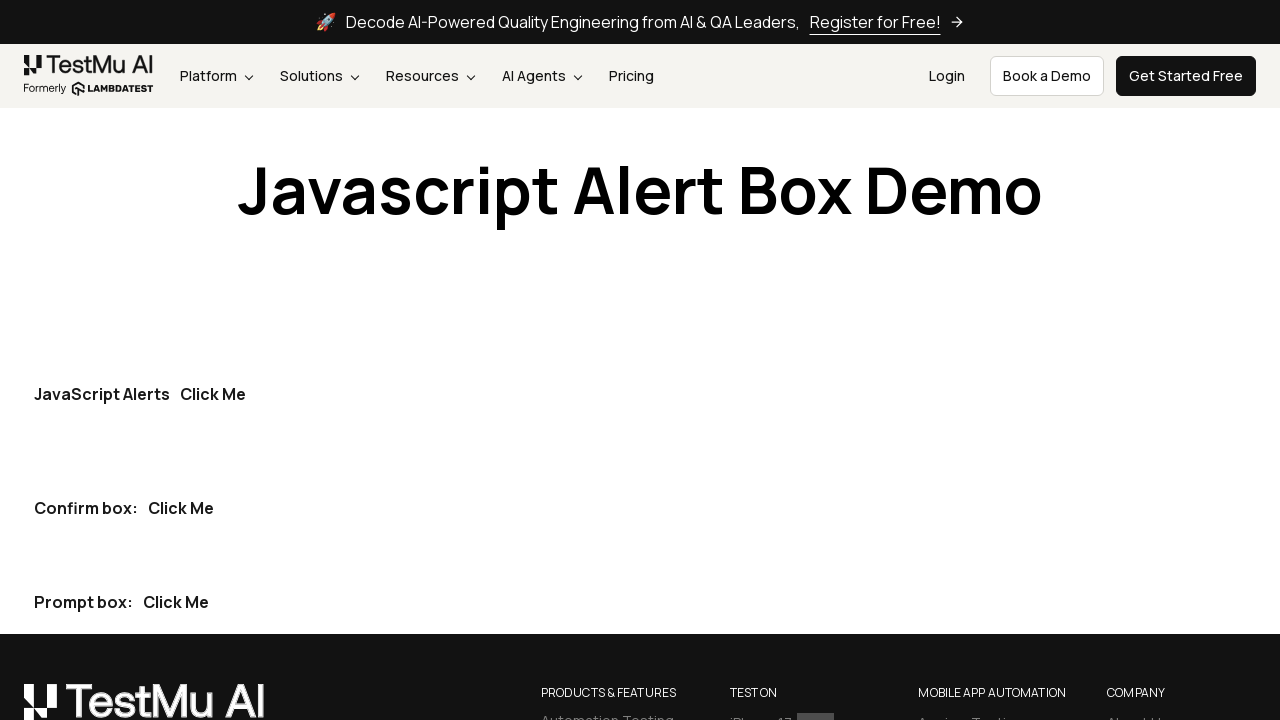

Set up dialog handler to accept prompt with text 'kyle'
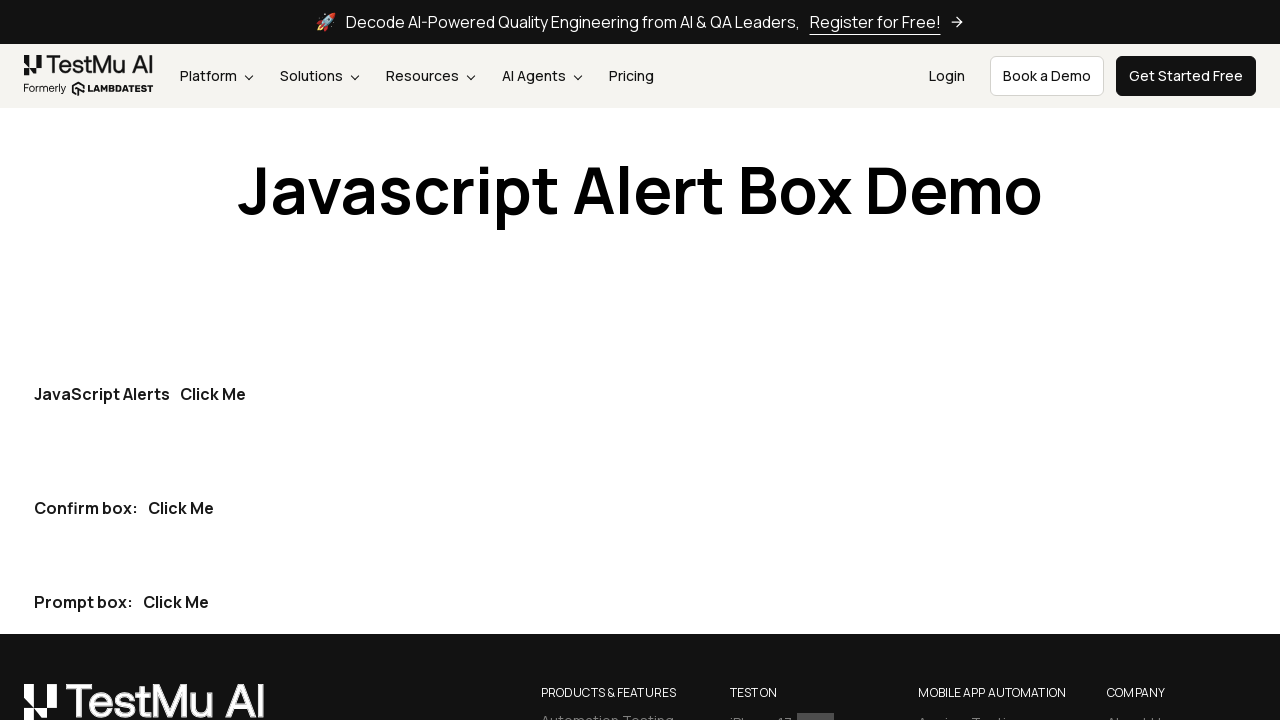

Clicked button to trigger JavaScript prompt dialog at (176, 602) on (//button[contains(@class,'btn btn-dark')])[3]
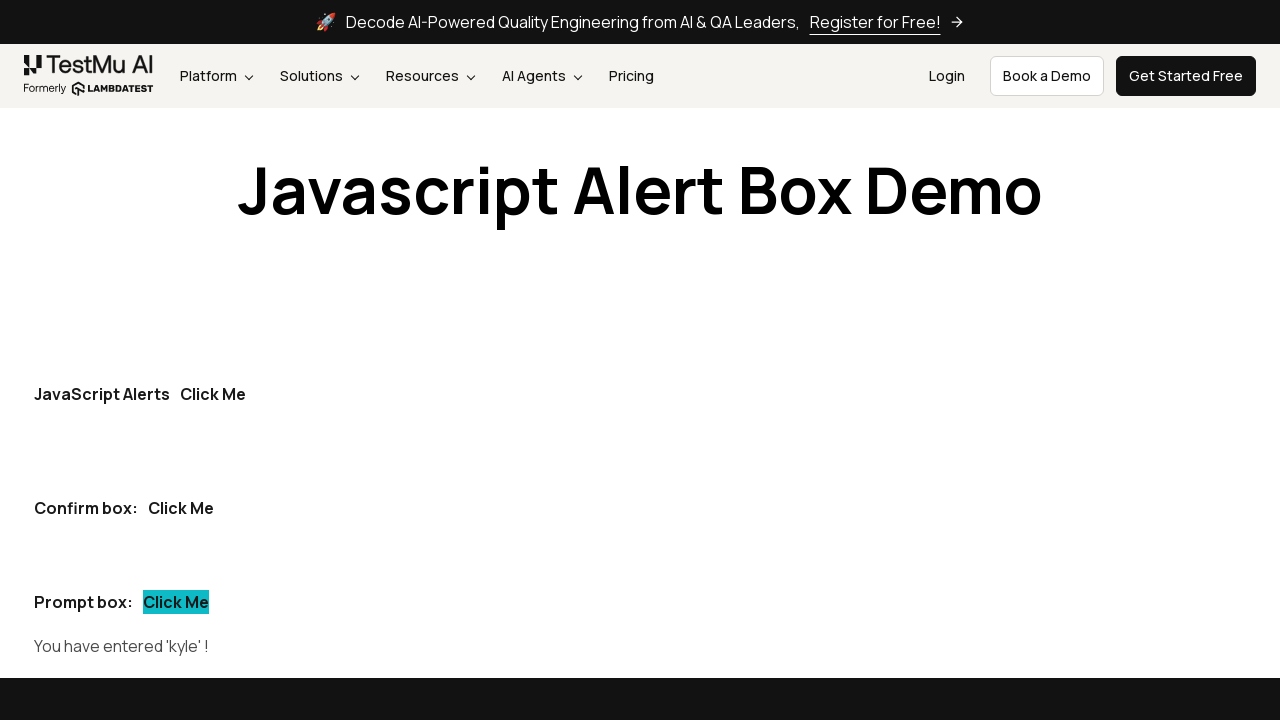

Waited for prompt result to appear in #prompt-demo element
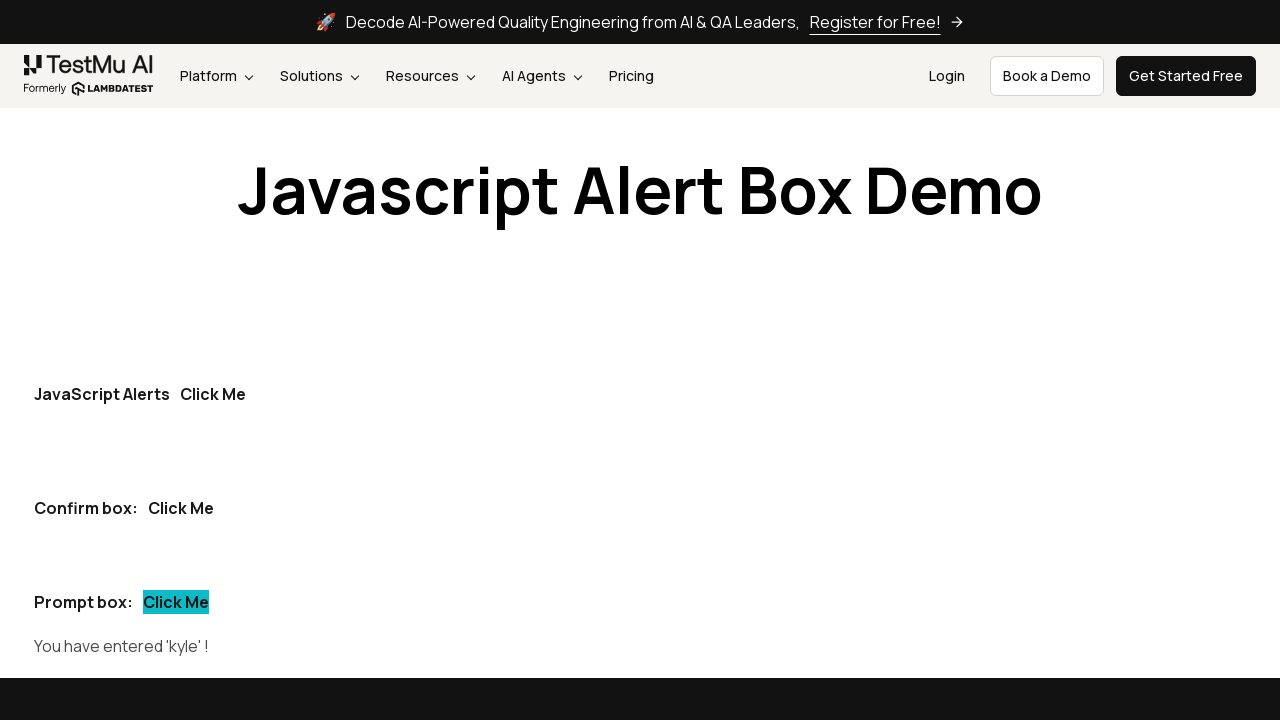

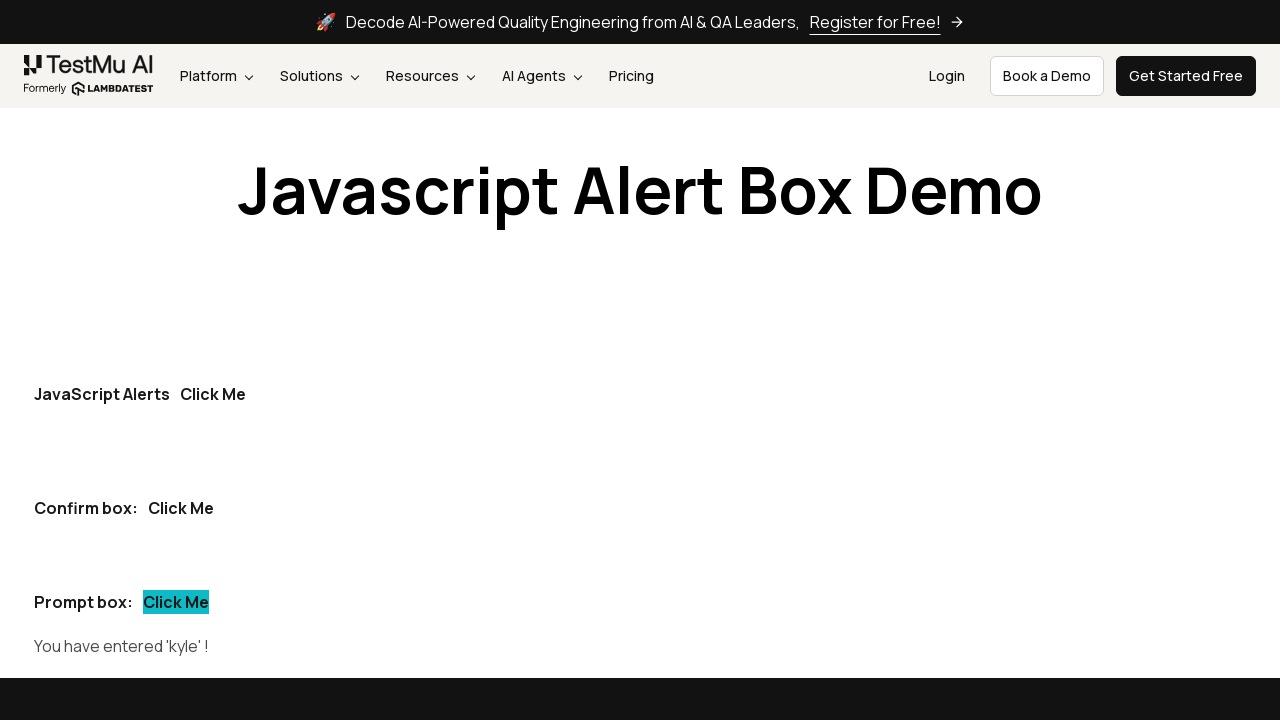